Tests renting a cat by resetting, entering cat ID, clicking rent button, and verifying the cat is rented out with success message

Starting URL: https://cs1632.appspot.com/rent-a-cat

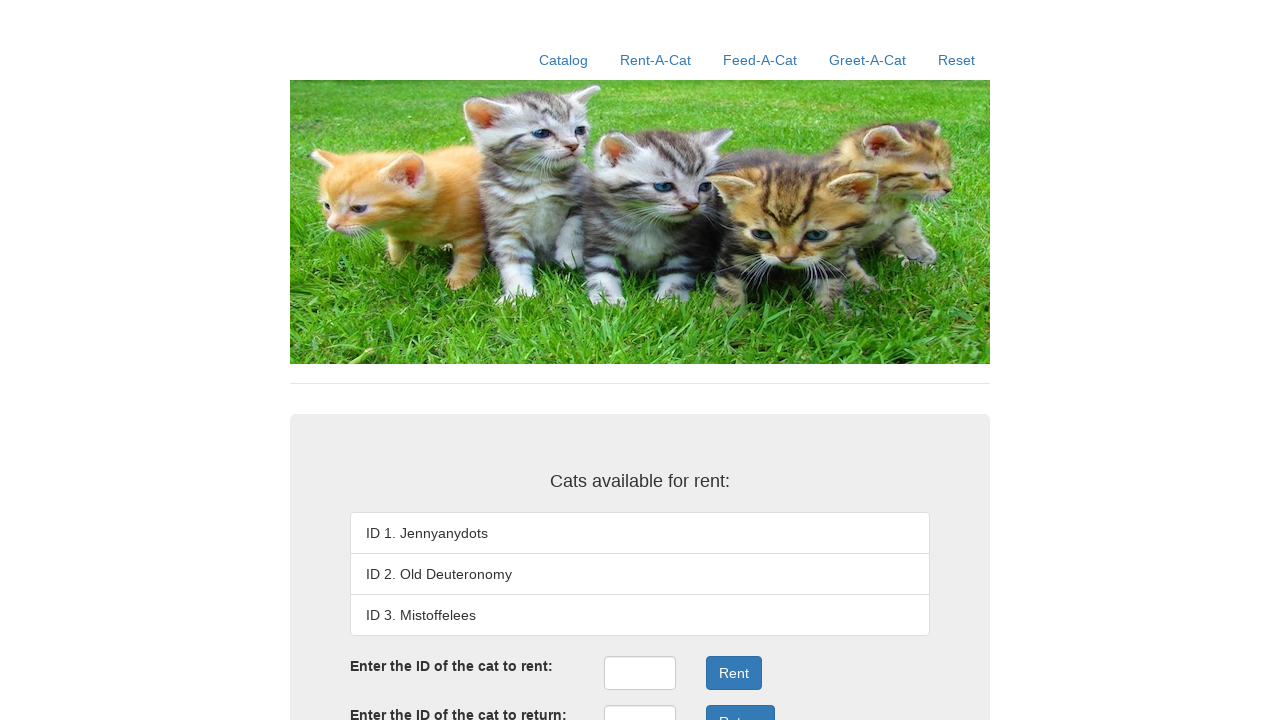

Clicked Reset link to initialize the application at (956, 60) on text=Reset
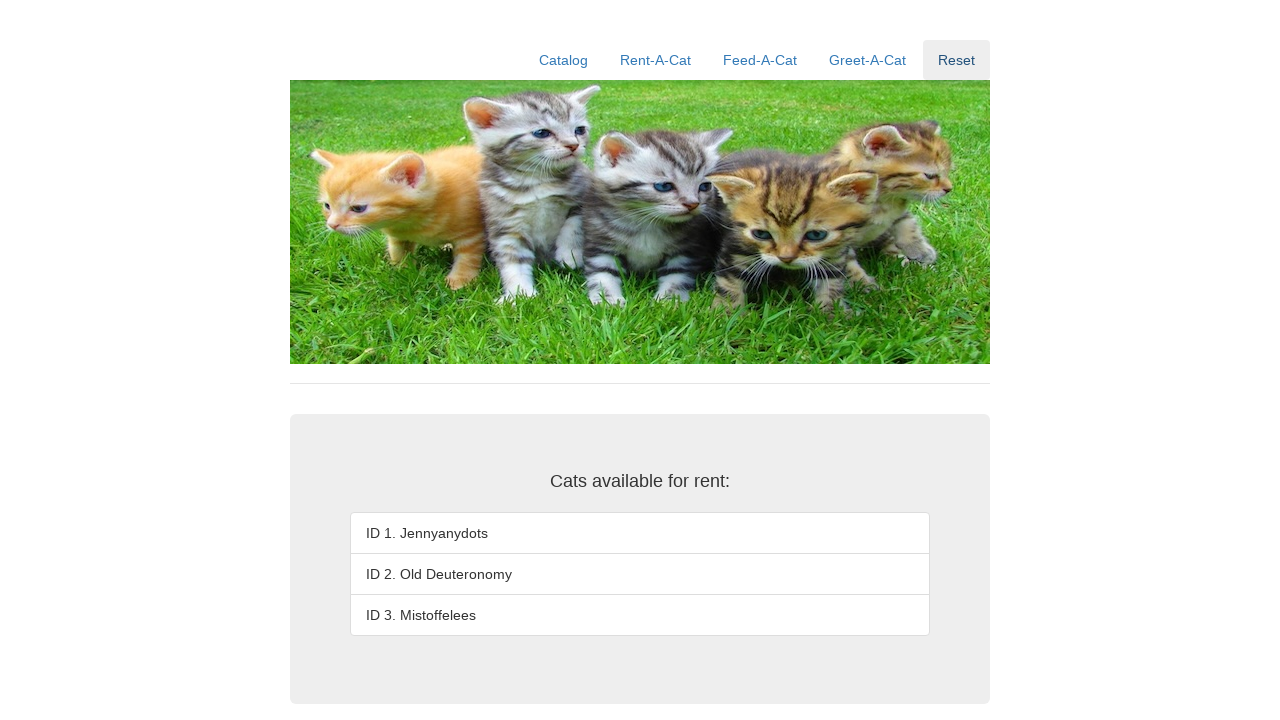

Clicked Rent-A-Cat link to navigate to rental page at (656, 60) on text=Rent-A-Cat
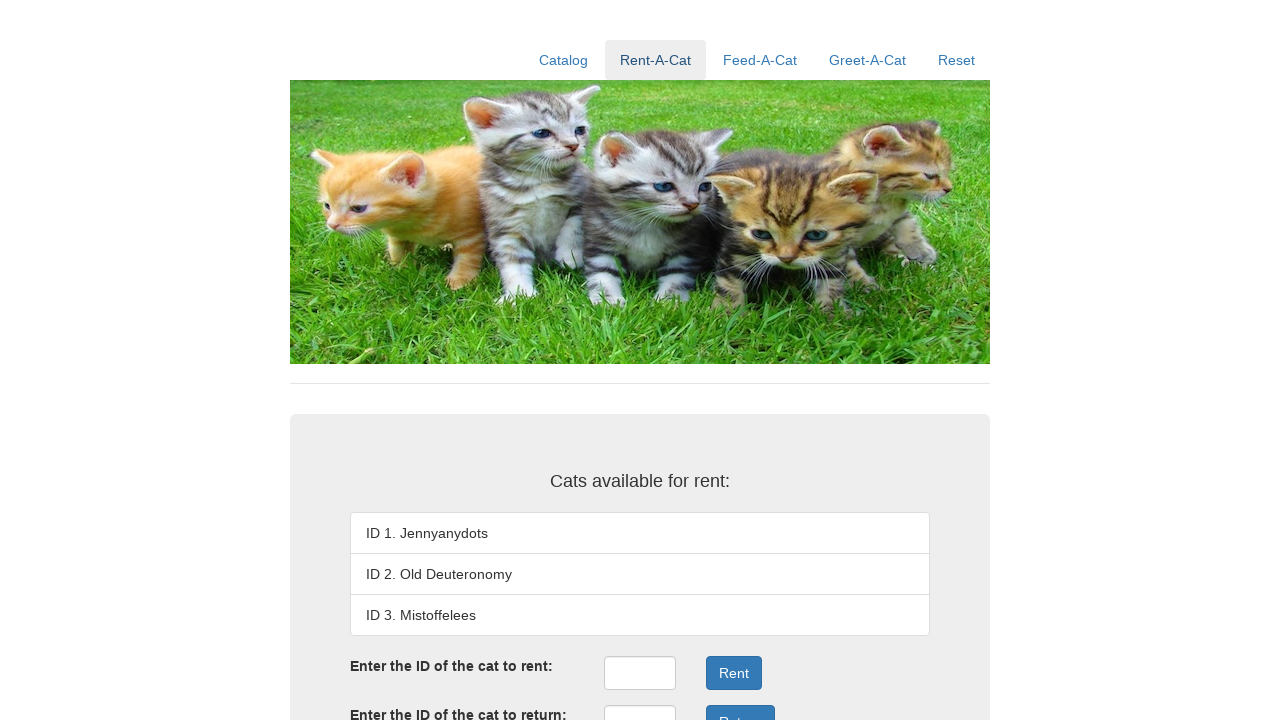

Clicked on rentID input field to focus it at (640, 673) on #rentID
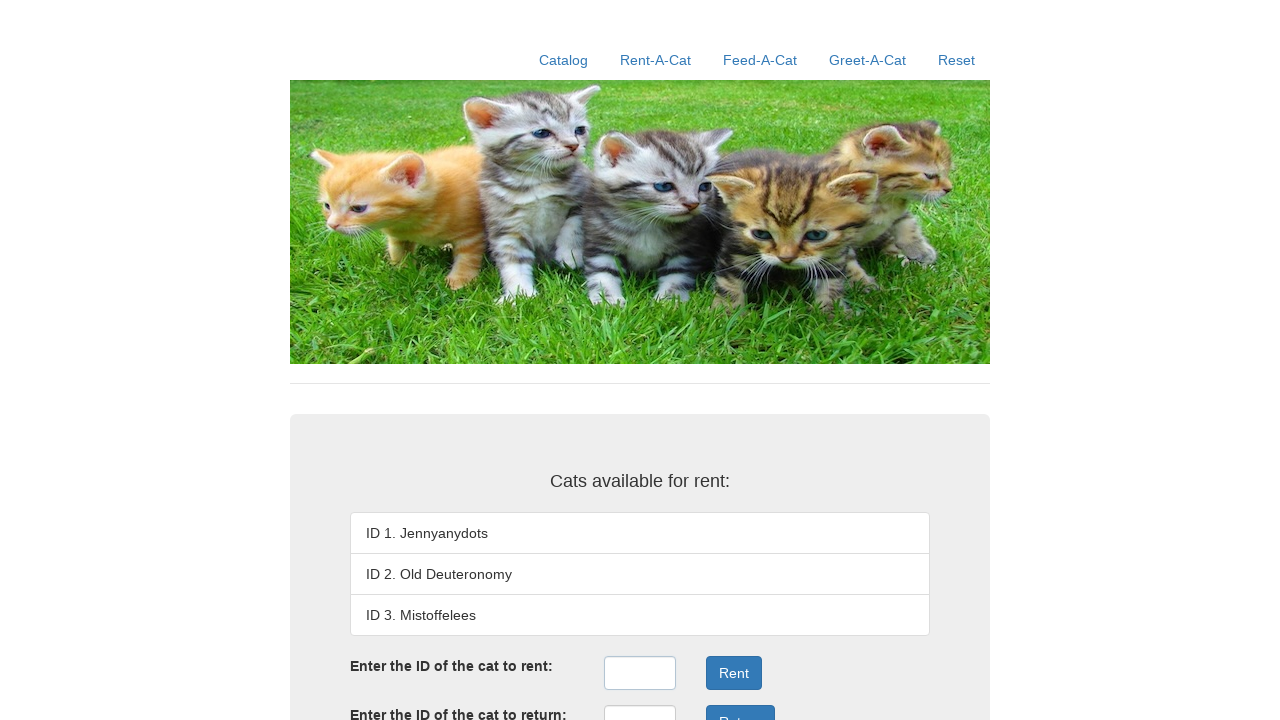

Entered cat ID '2' in the rentID field on #rentID
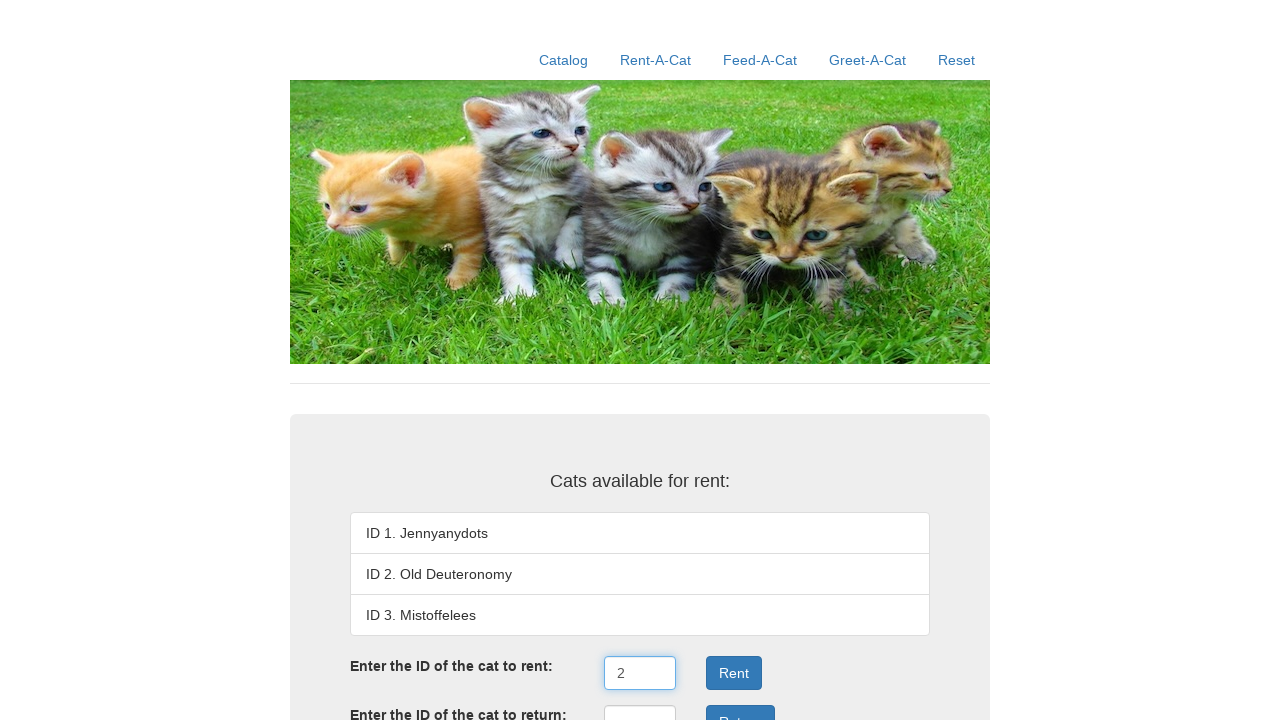

Clicked on form area to ensure focus at (640, 673) on .form-group:nth-child(3) > .col-xs-2:nth-child(2)
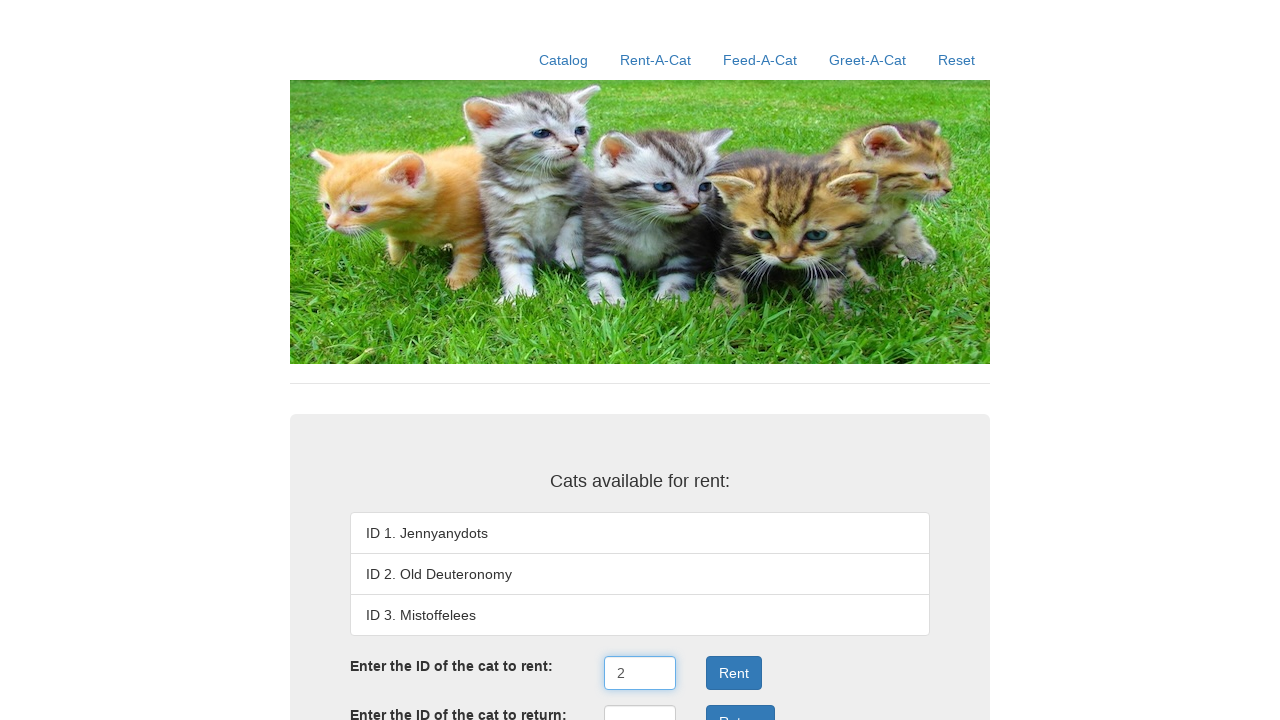

Clicked the rent button to submit rental request at (734, 673) on .form-group:nth-child(3) .btn
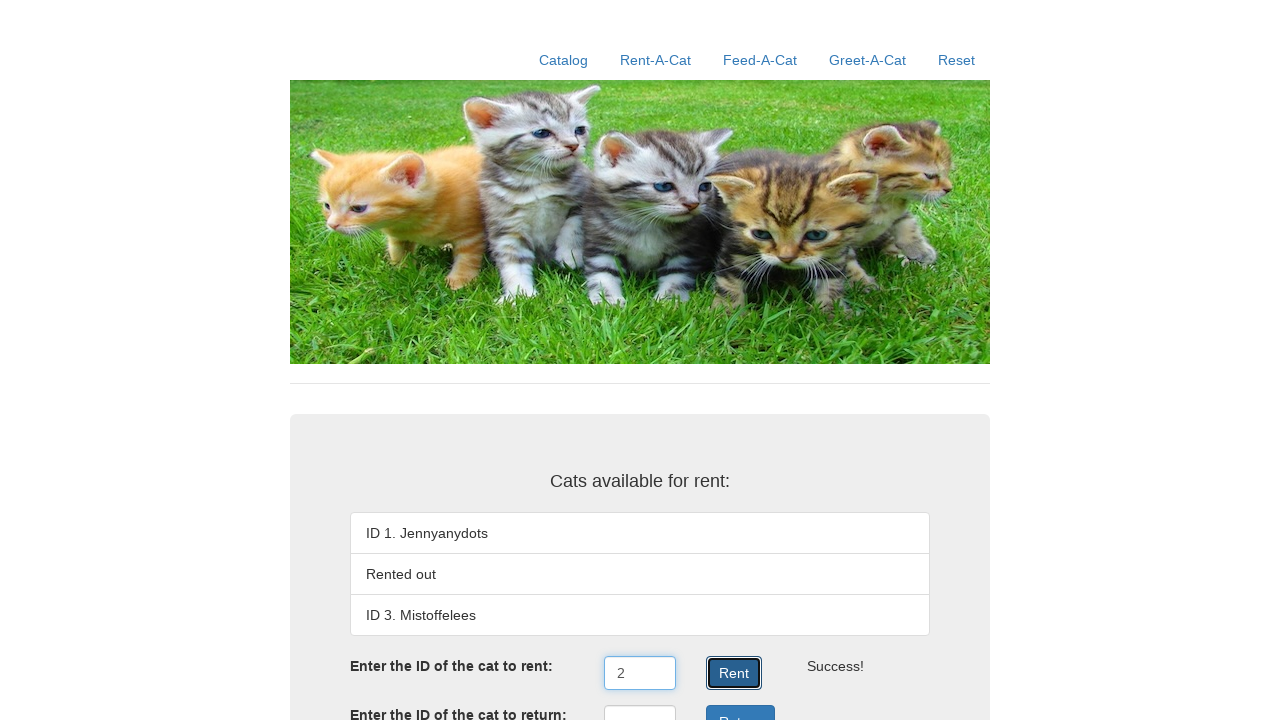

Verified that cat 2 is marked as 'Rented out' in the list
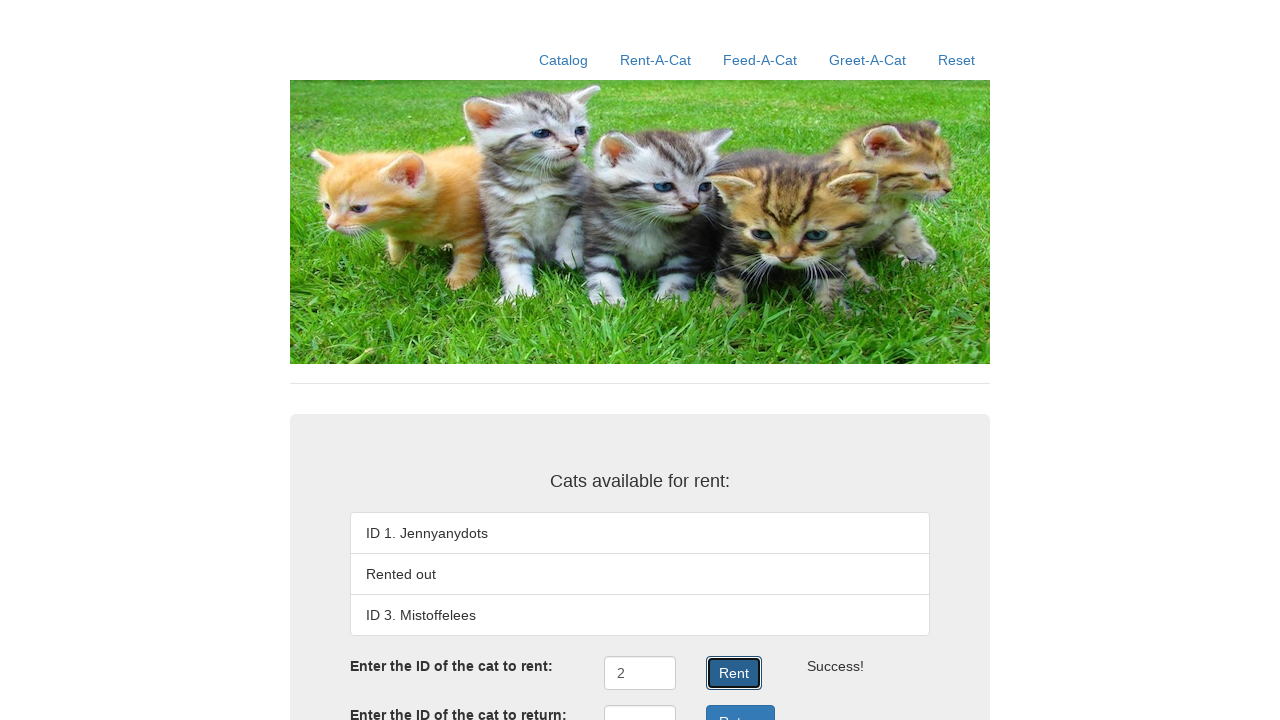

Verified that rentResult element is present on the page
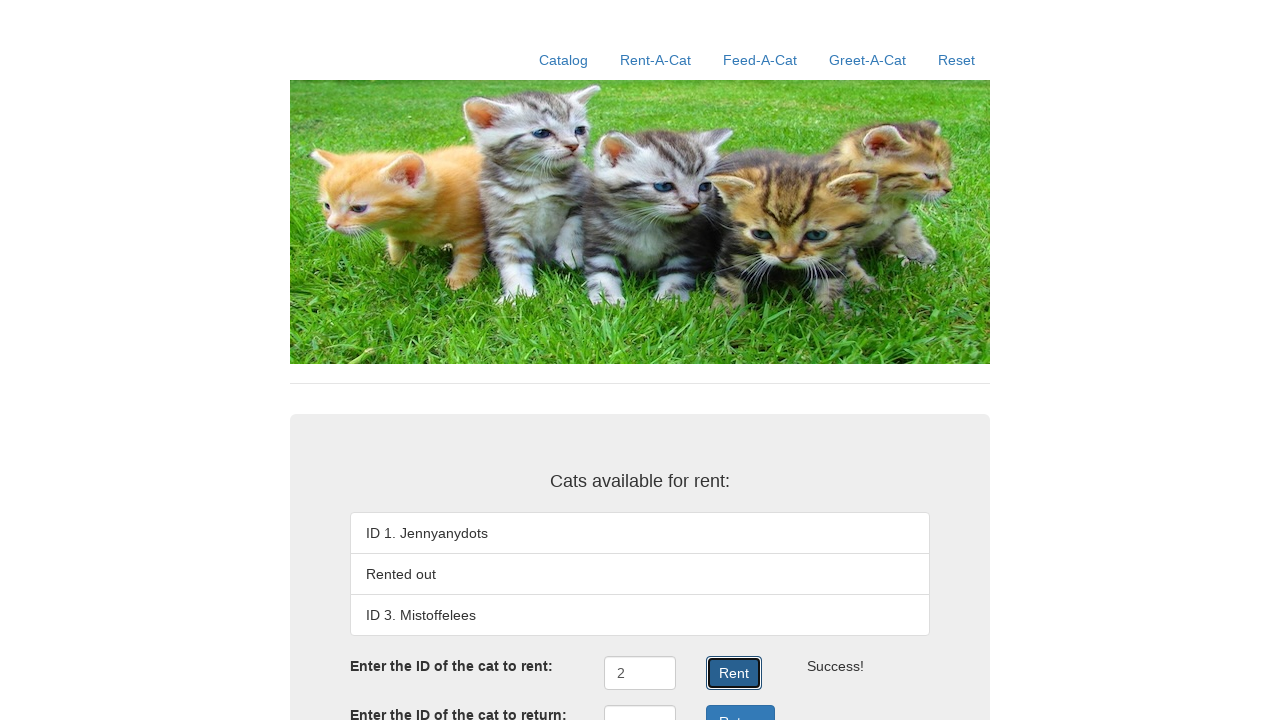

Verified that success message displays 'Success!'
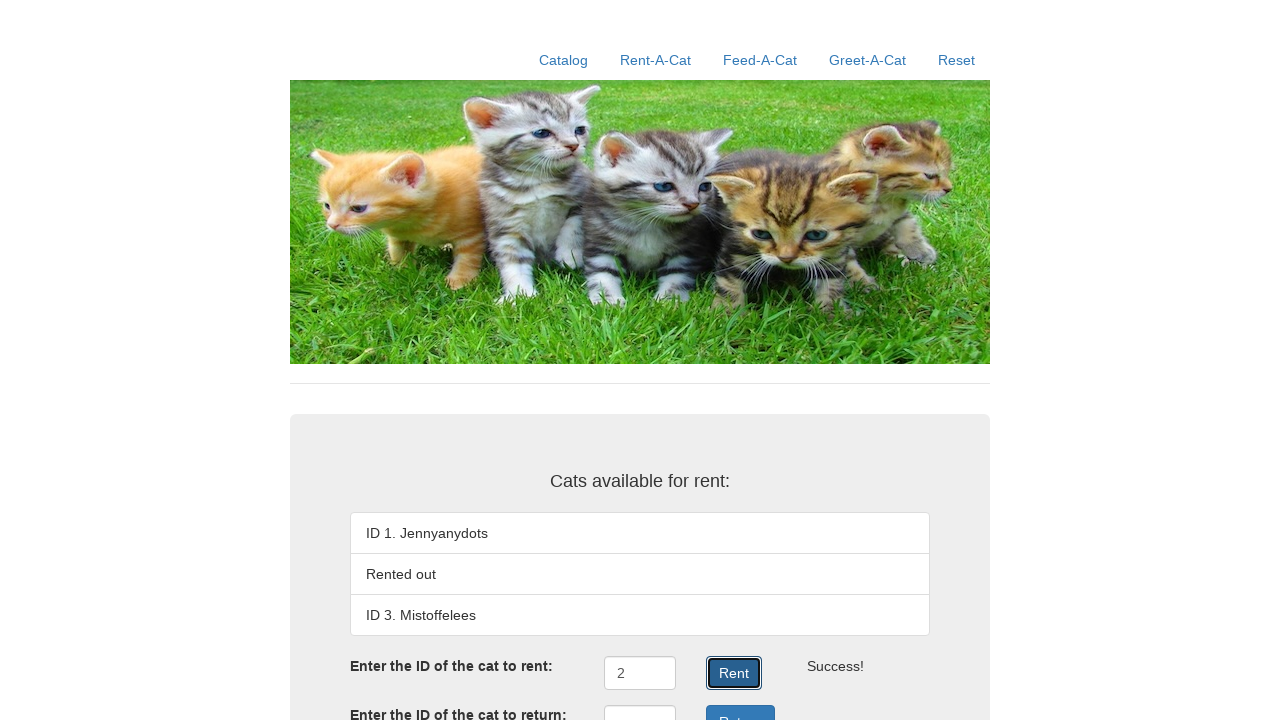

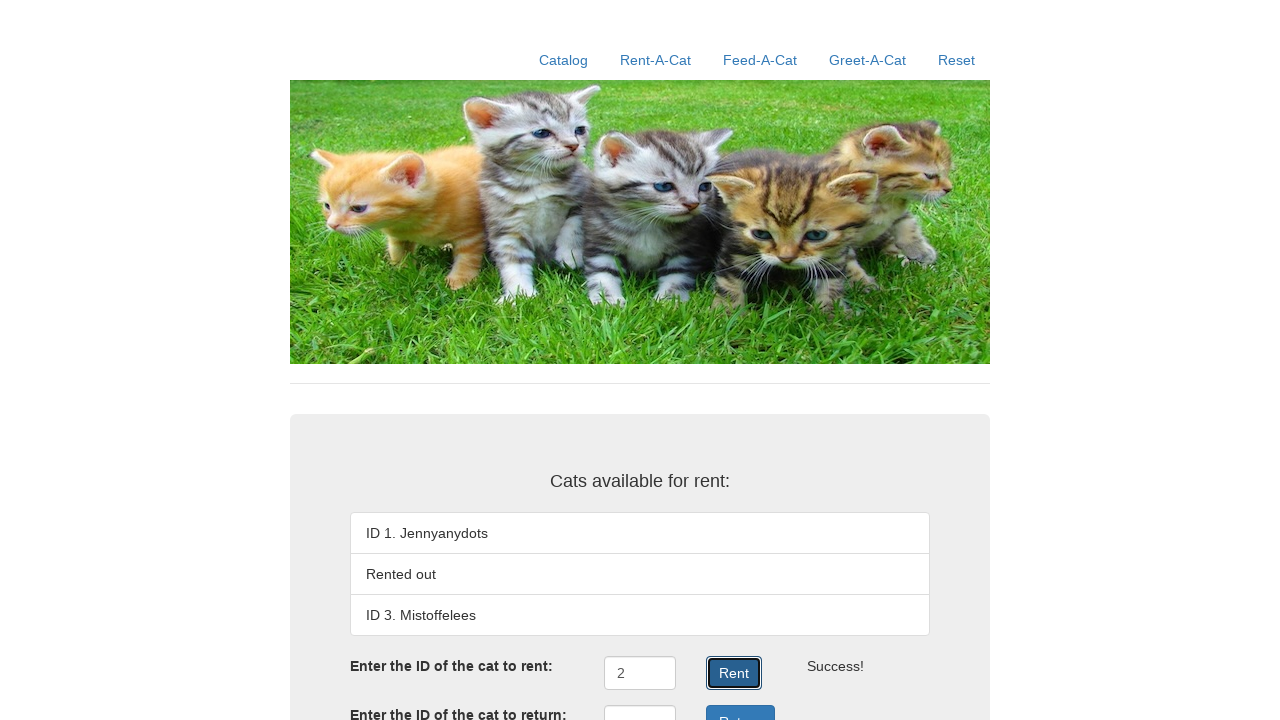